Verifies the selected status of a checkbox input element

Starting URL: https://www.selenium.dev/selenium/web/inputs.html

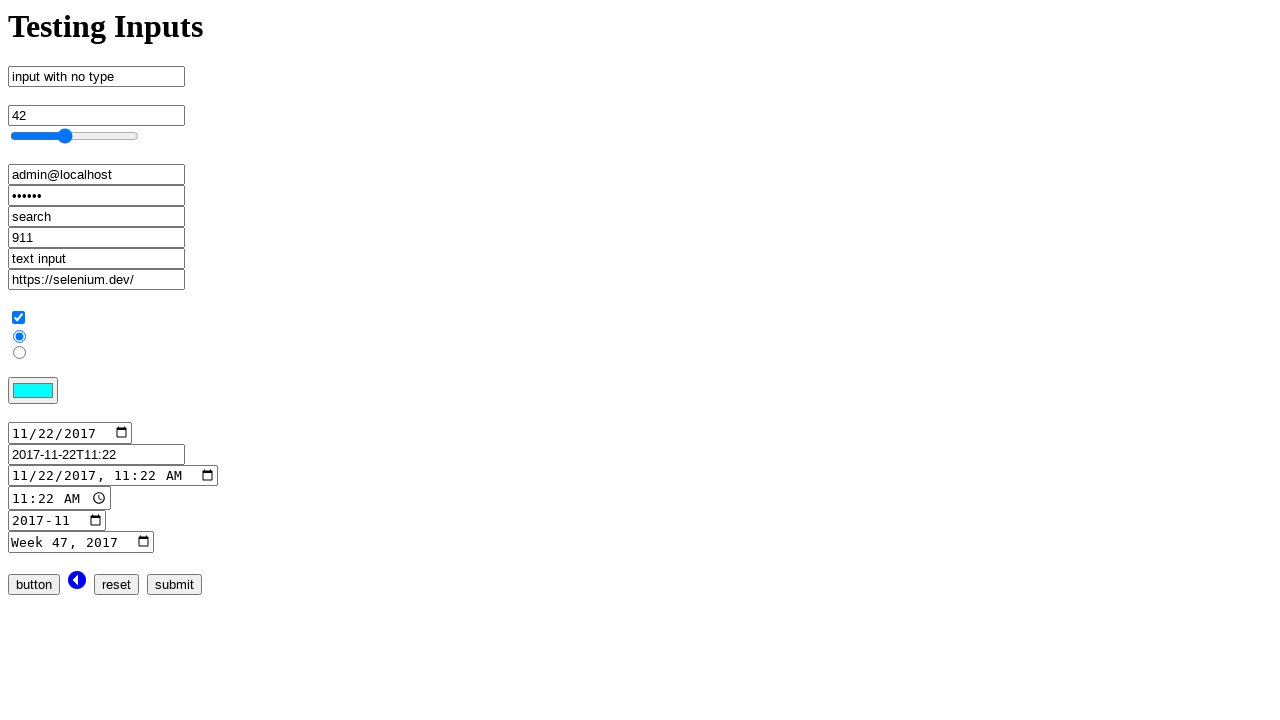

Navigated to inputs.html test page
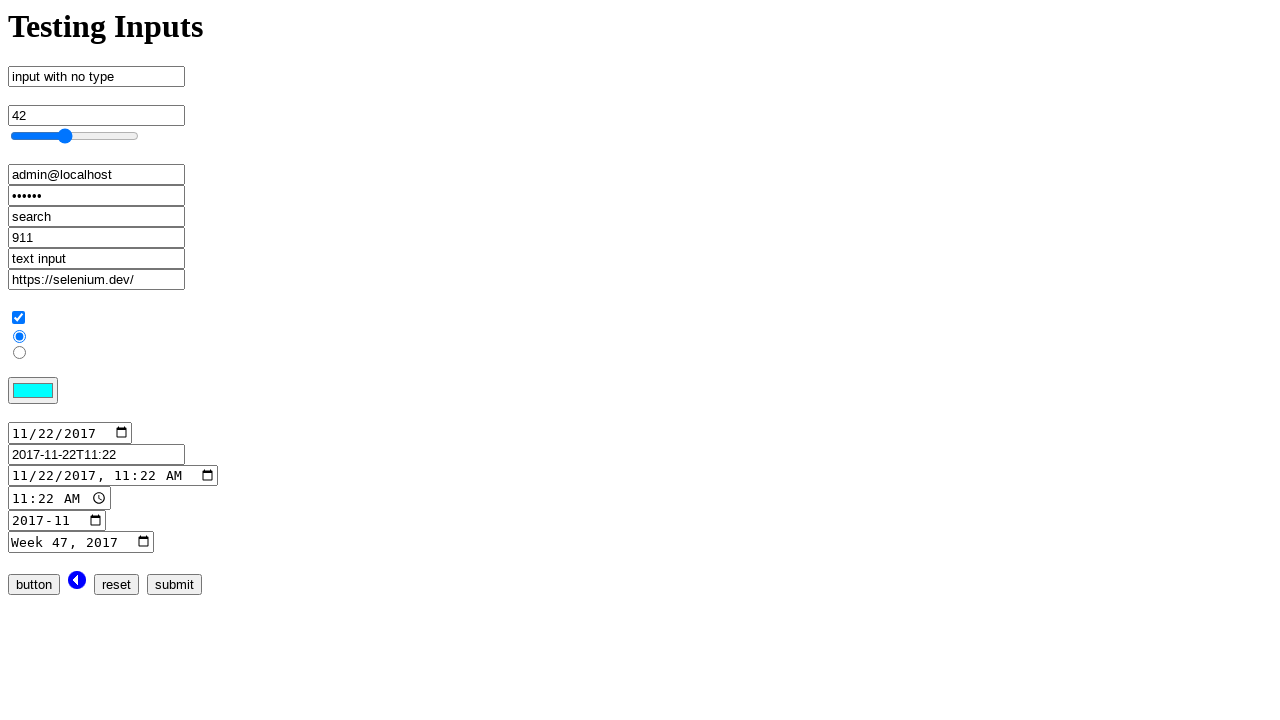

Located checkbox input element with name='checkbox_input'
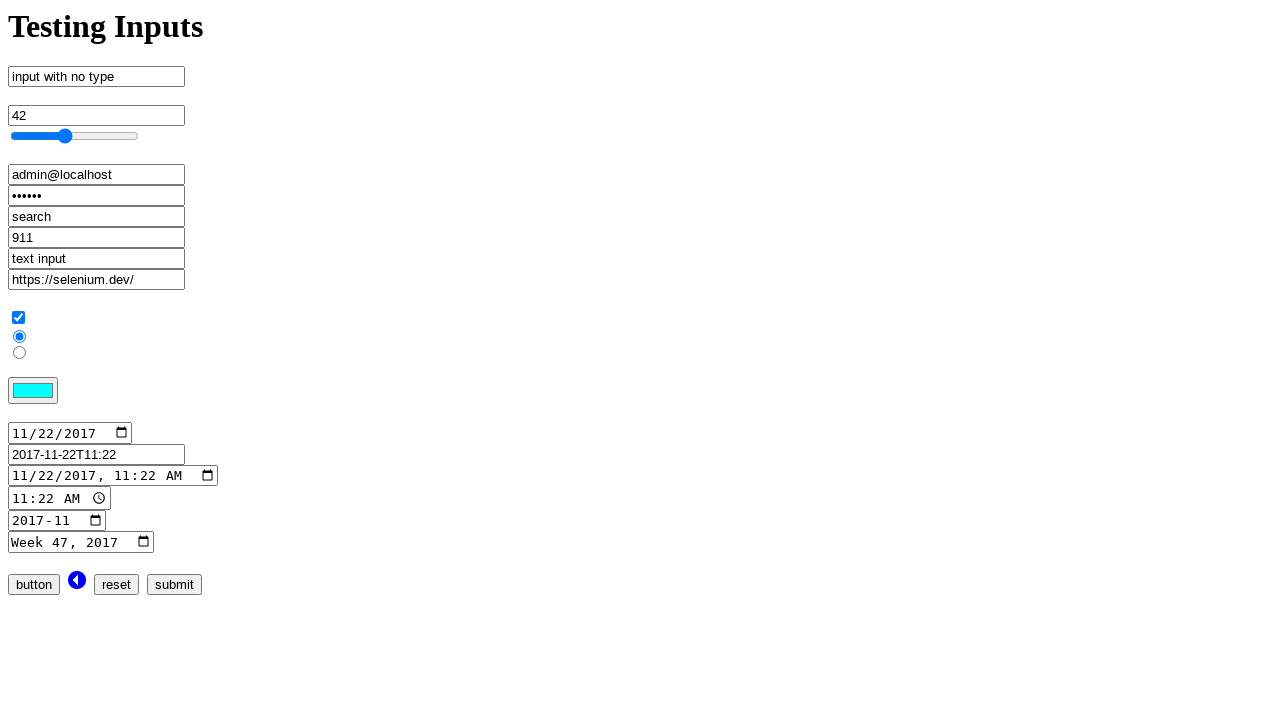

Checked selected status of checkbox element
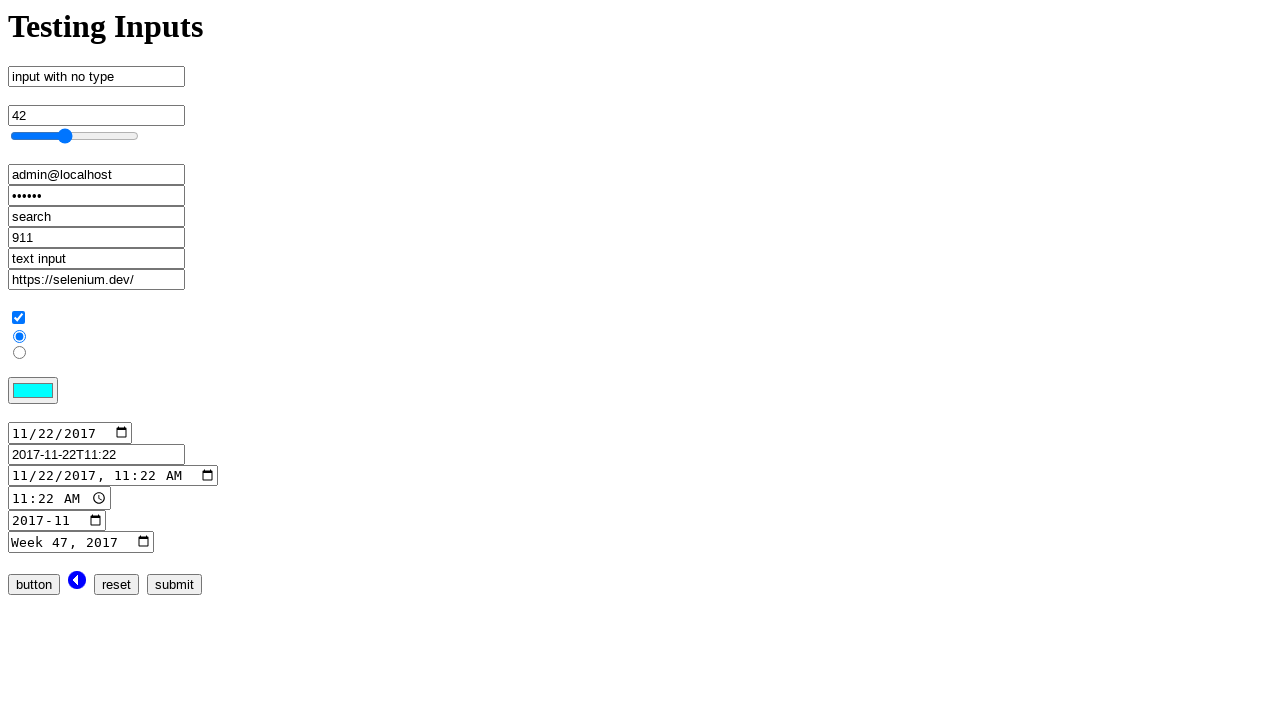

Verified checkbox selected status: True
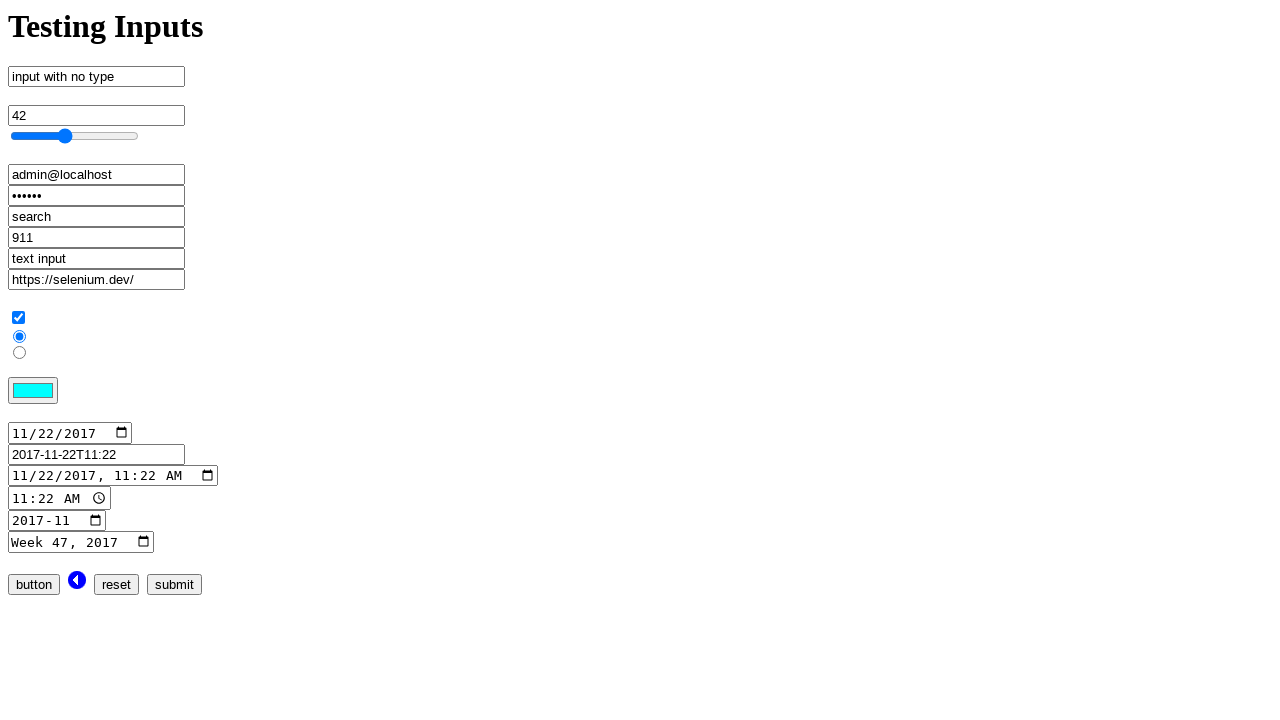

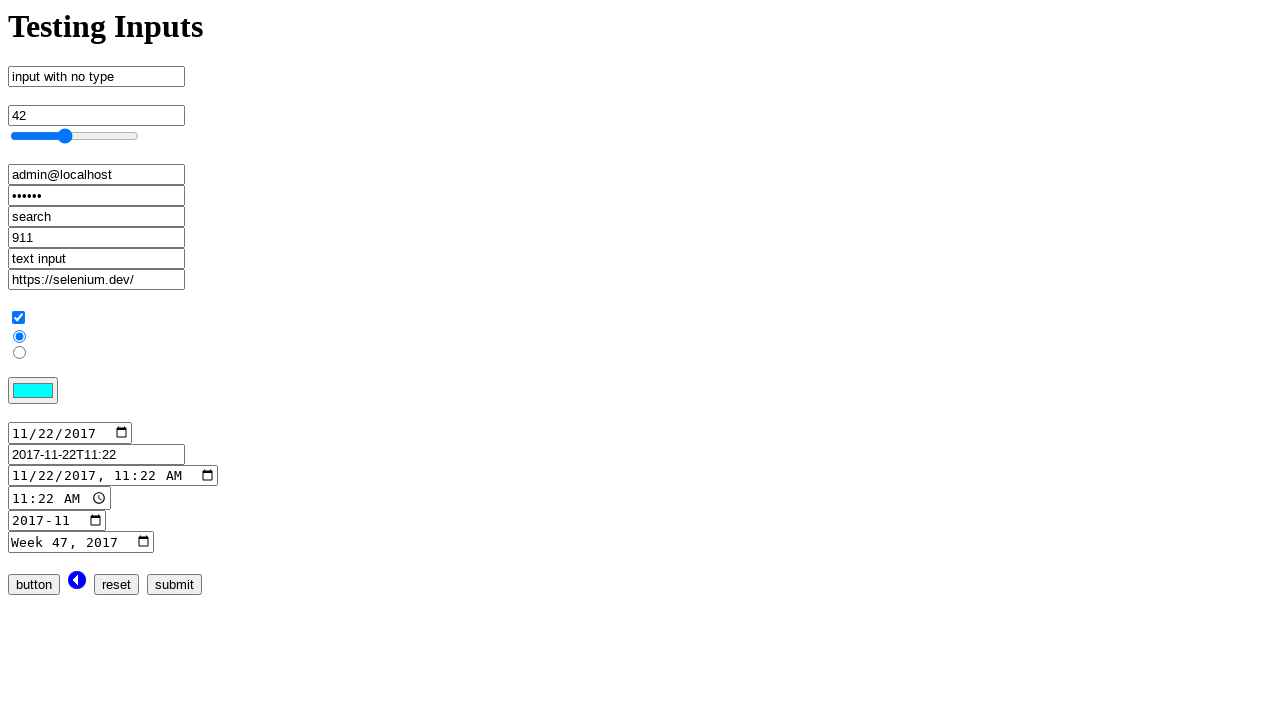